Tests that todo data persists after page reload

Starting URL: https://demo.playwright.dev/todomvc

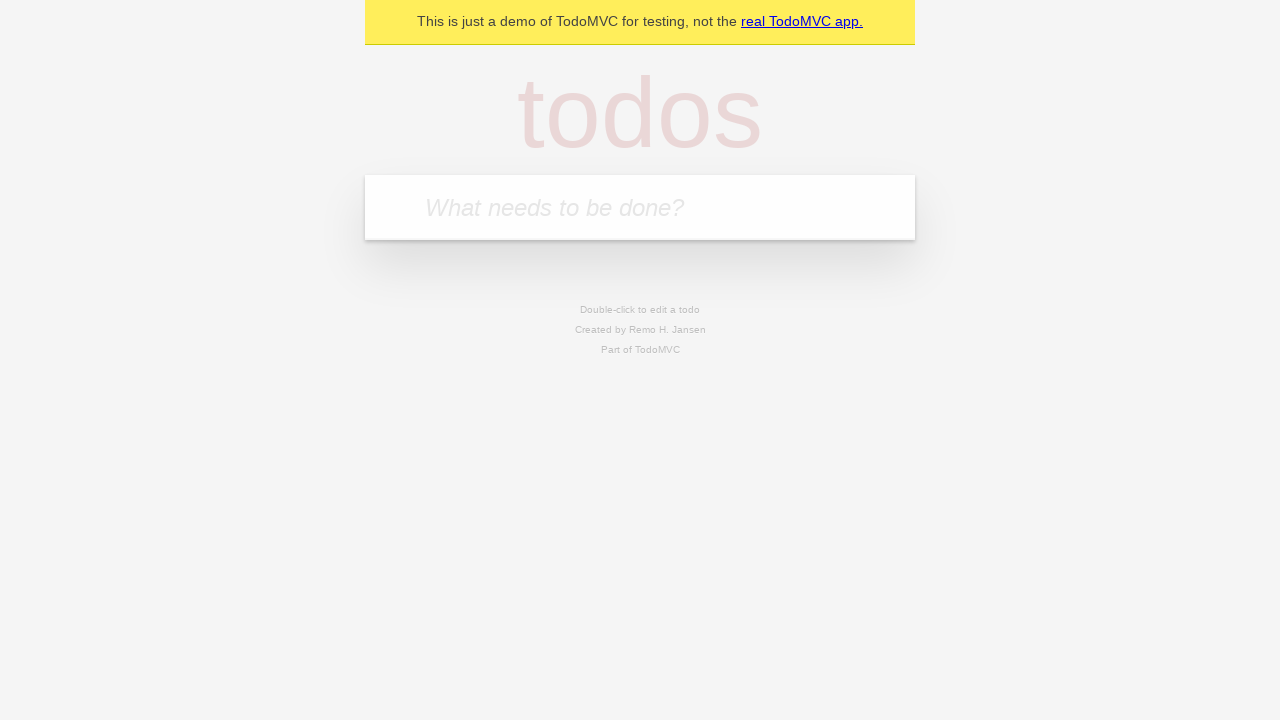

Filled todo input with 'buy some cheese' on internal:attr=[placeholder="What needs to be done?"i]
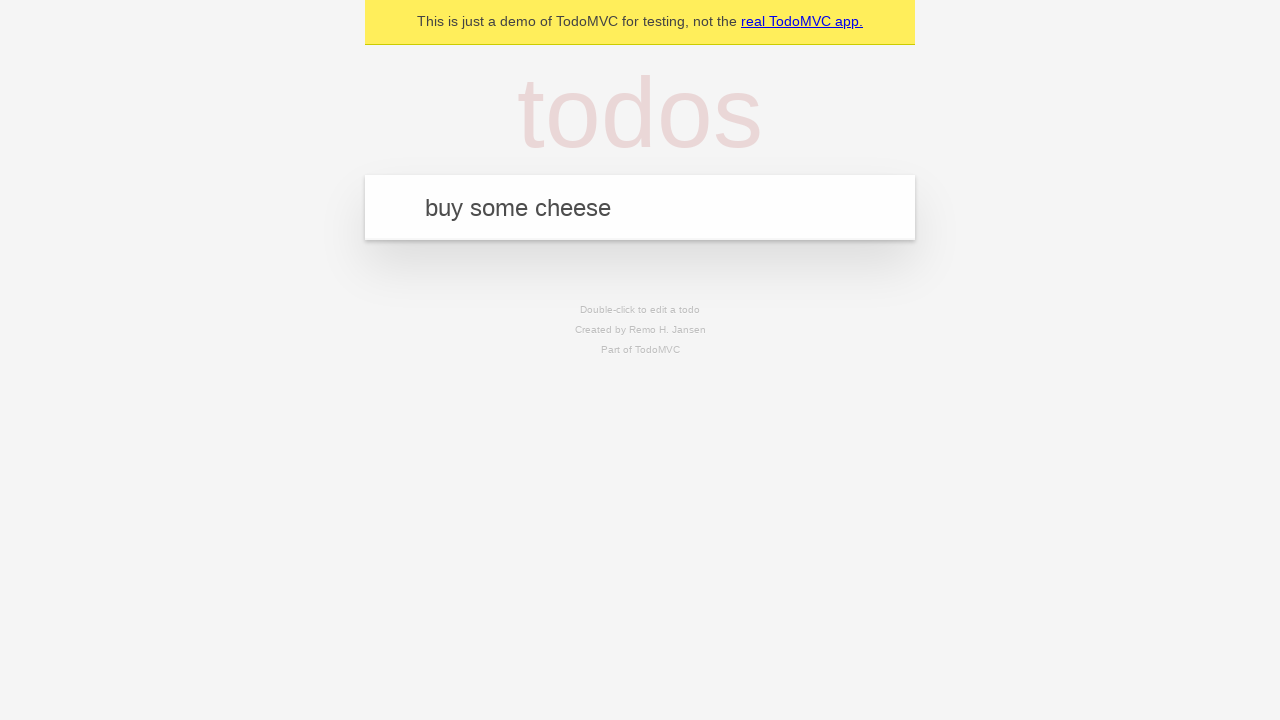

Pressed Enter to create first todo on internal:attr=[placeholder="What needs to be done?"i]
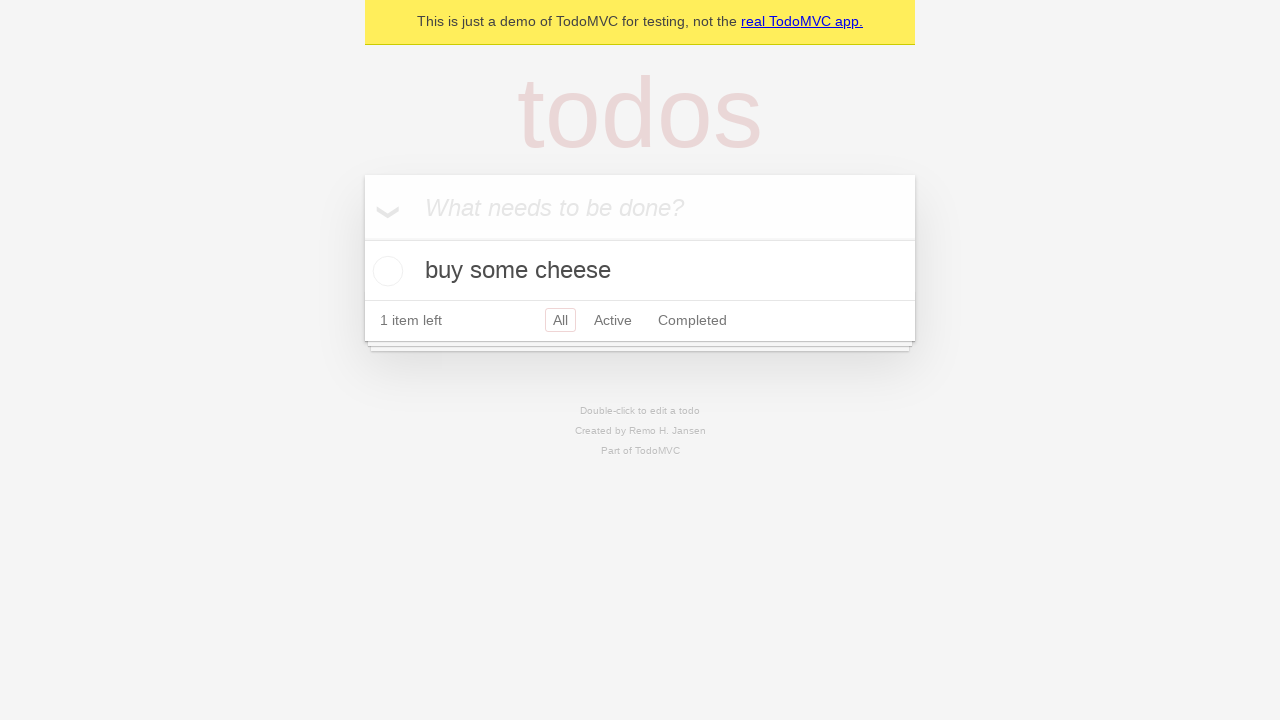

Filled todo input with 'feed the cat' on internal:attr=[placeholder="What needs to be done?"i]
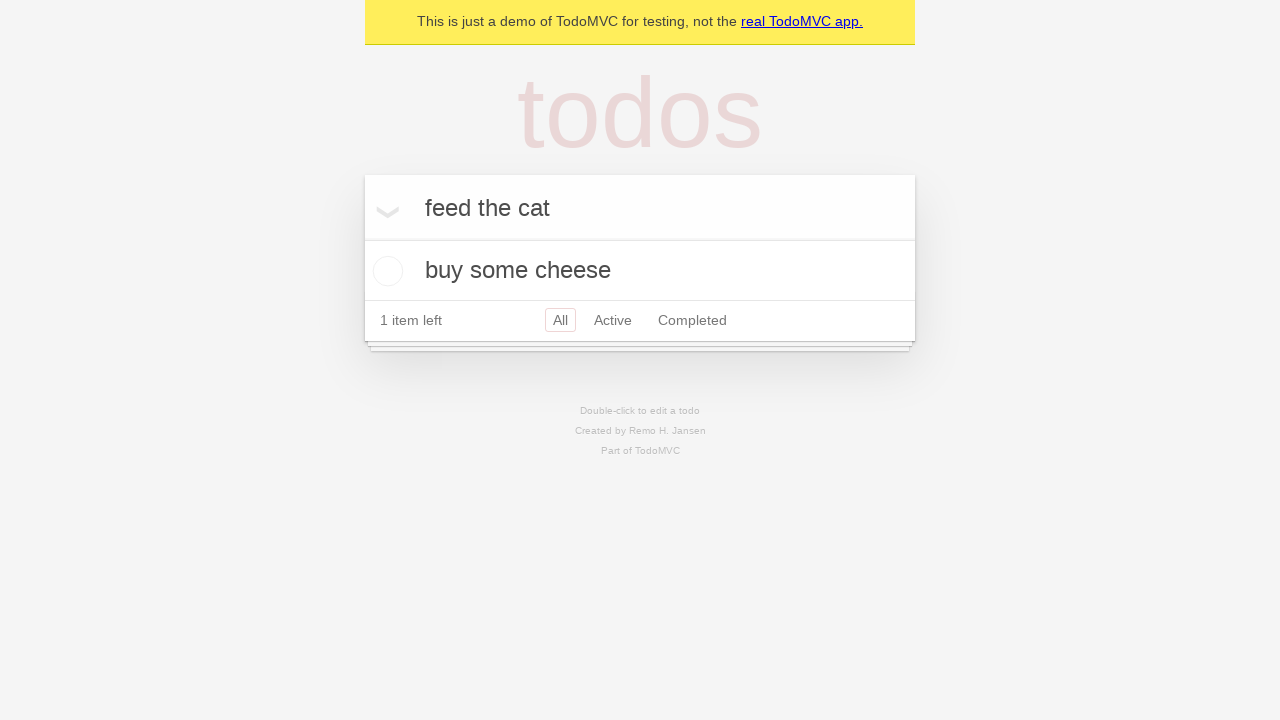

Pressed Enter to create second todo on internal:attr=[placeholder="What needs to be done?"i]
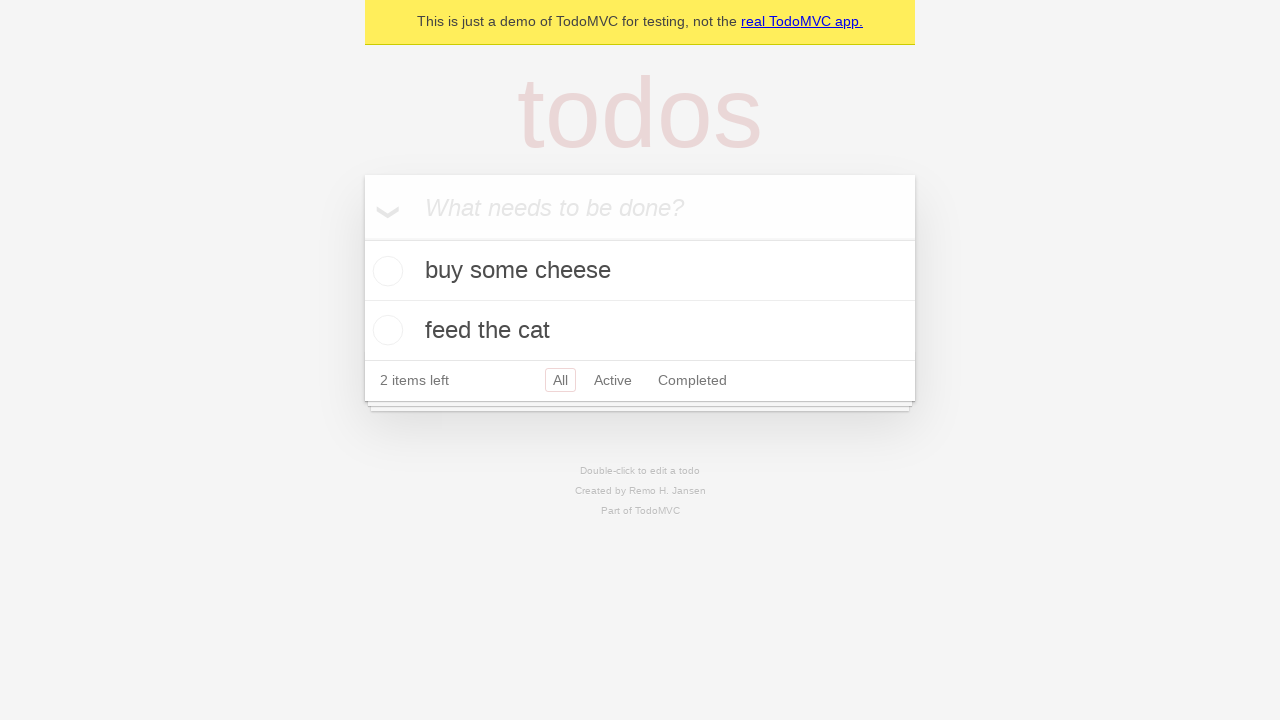

Checked the first todo item at (385, 271) on internal:testid=[data-testid="todo-item"s] >> nth=0 >> internal:role=checkbox
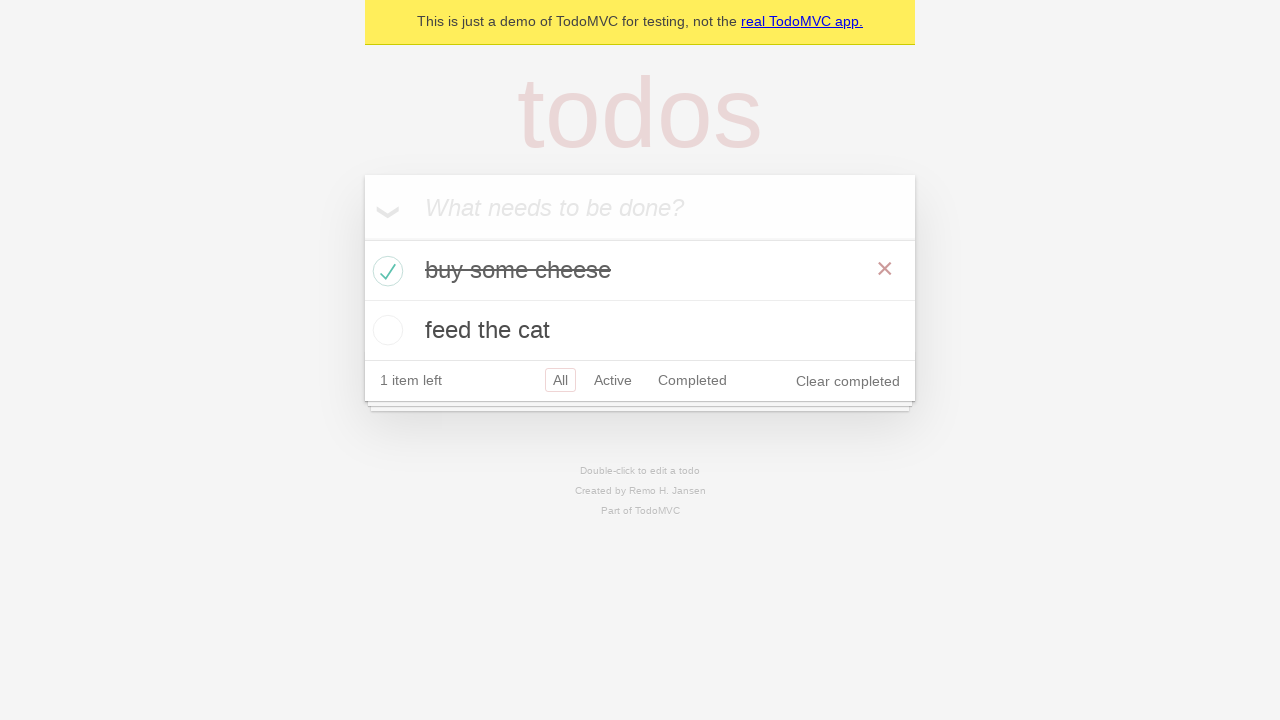

Reloaded the page
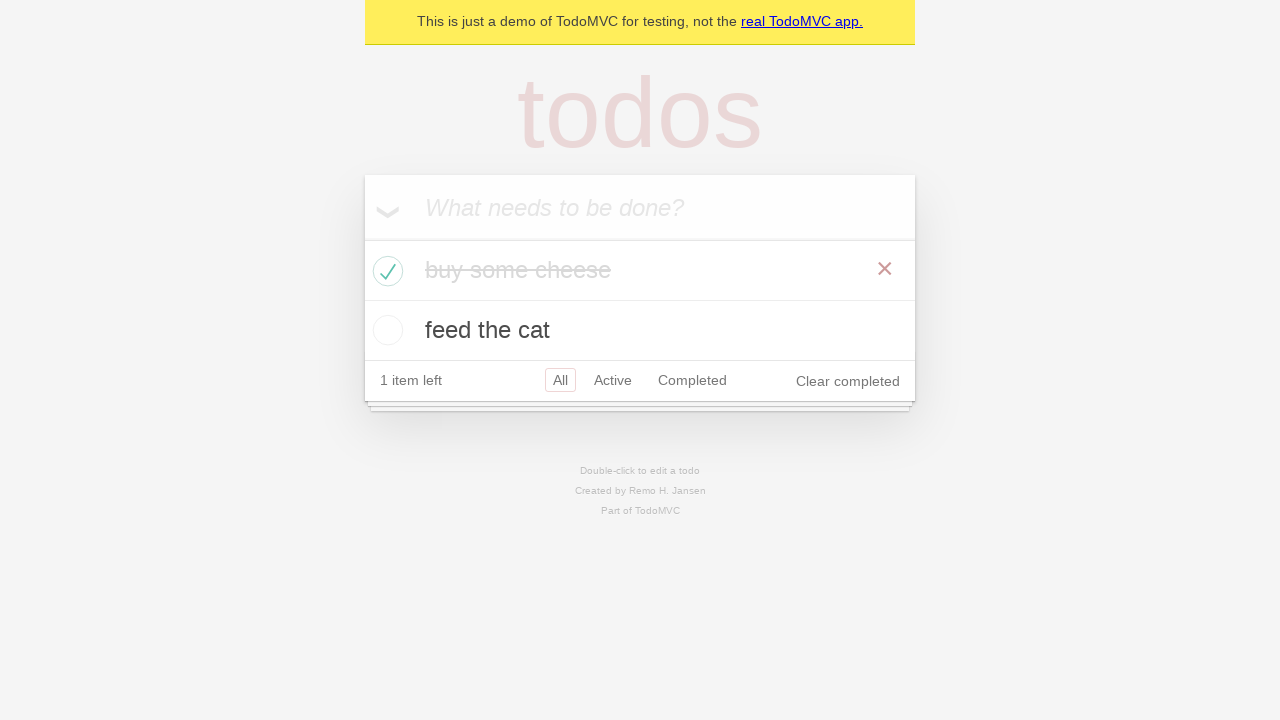

Verified todo items persist after page reload
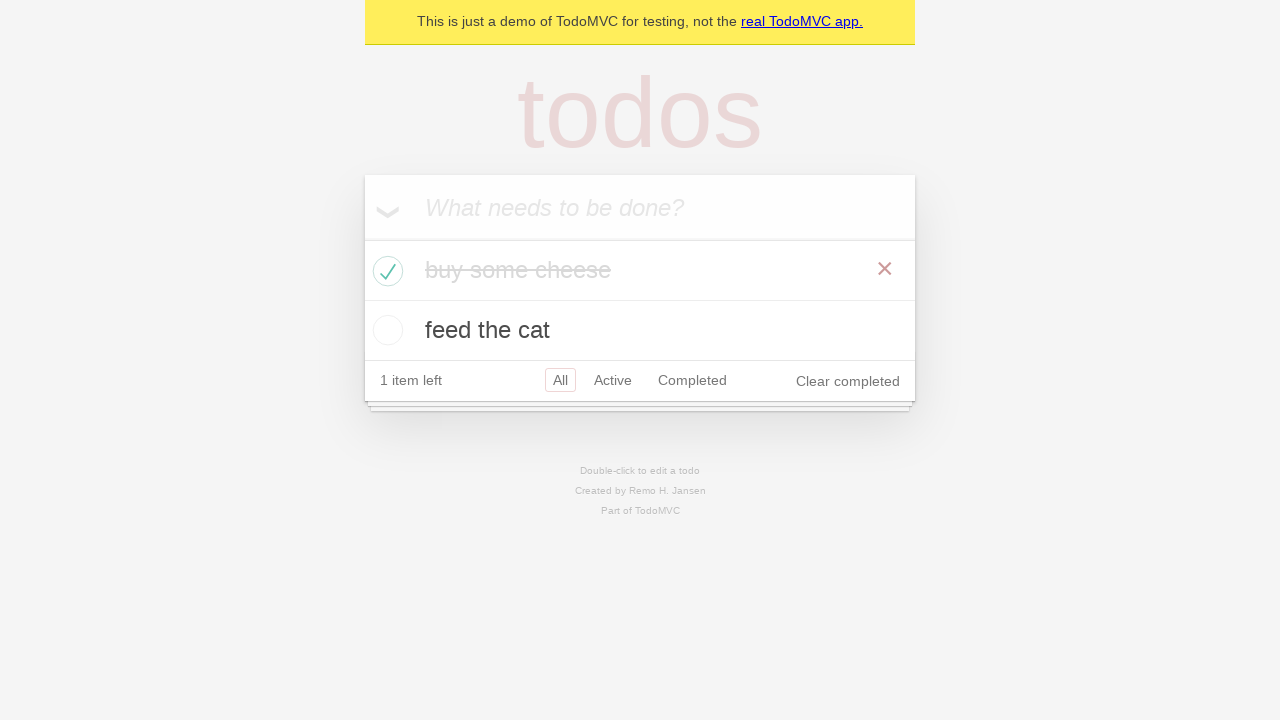

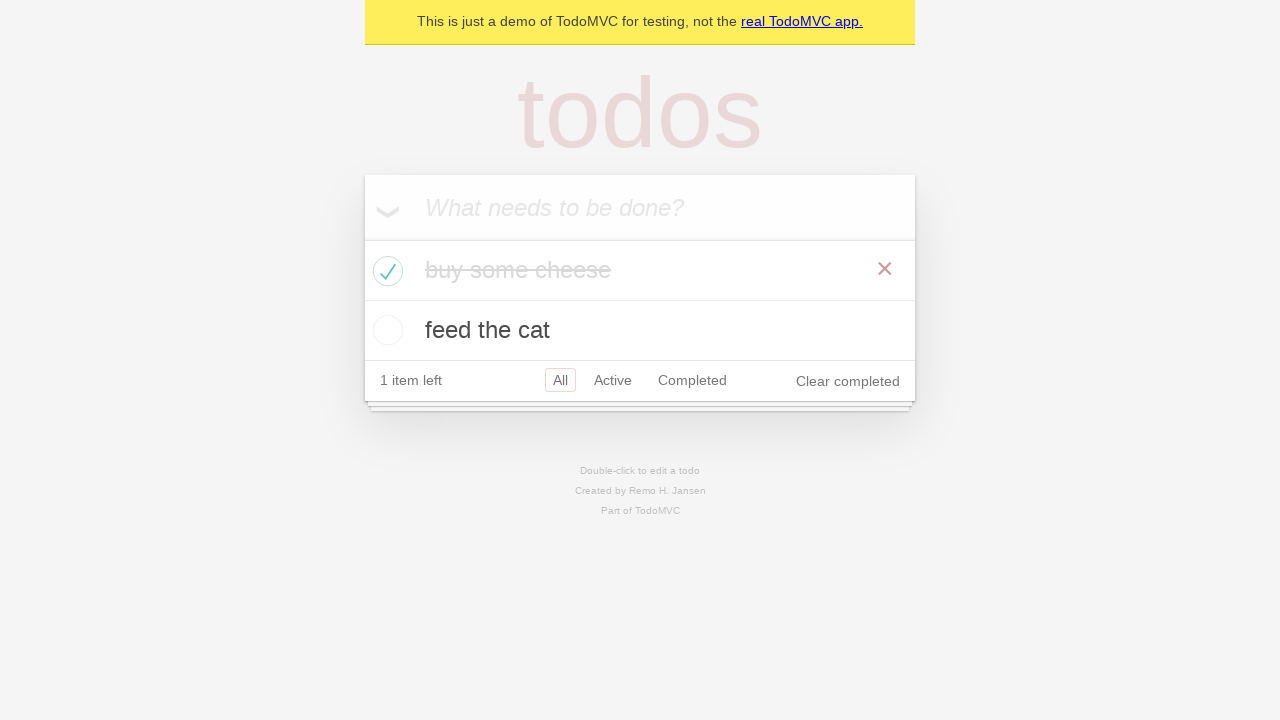